Tests clicking a link using partial link text and verifying the alert

Starting URL: https://igorsmasc.github.io/botoes_atividade_selenium/

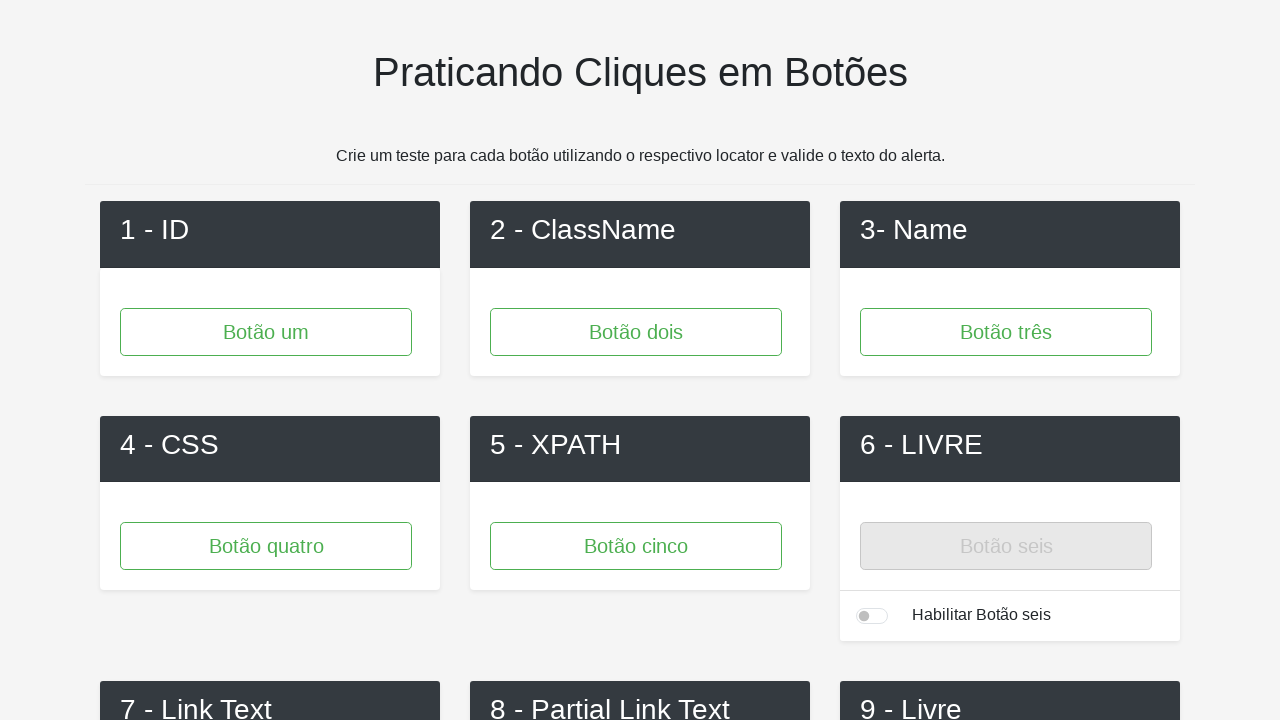

Navigated to test page URL
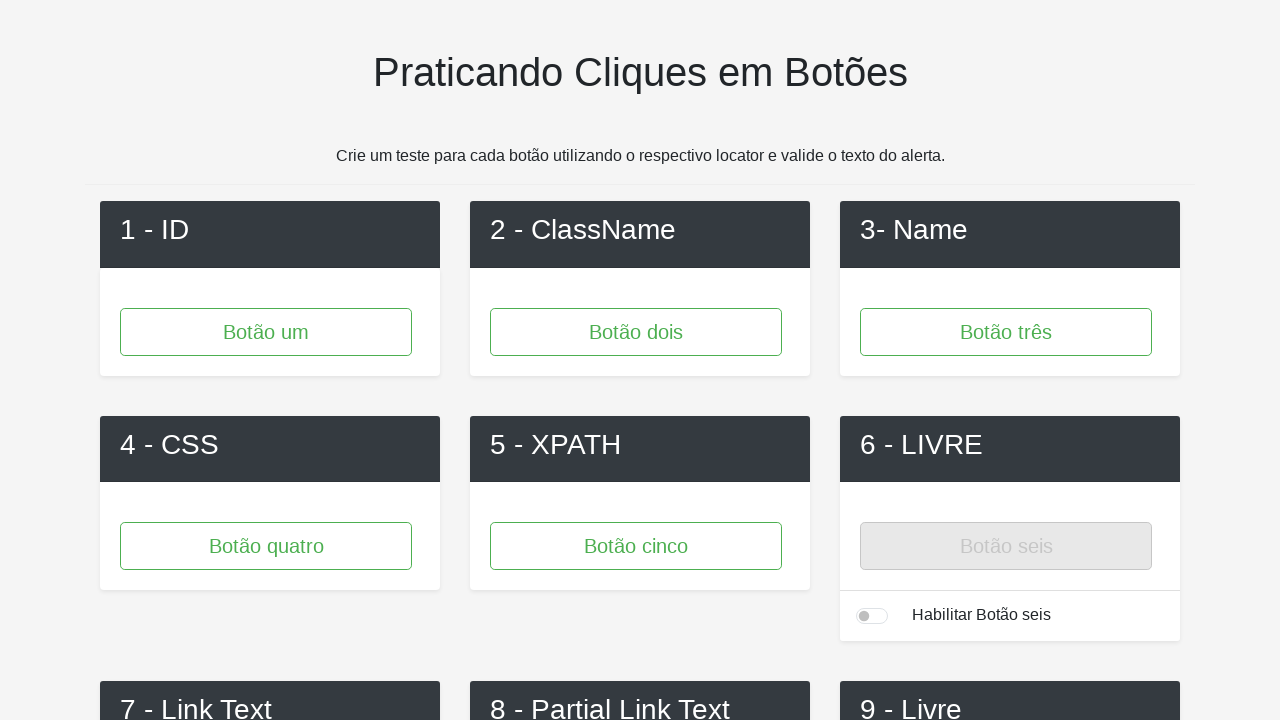

Clicked link with partial text 'k 2' at (640, 361) on text=k 2
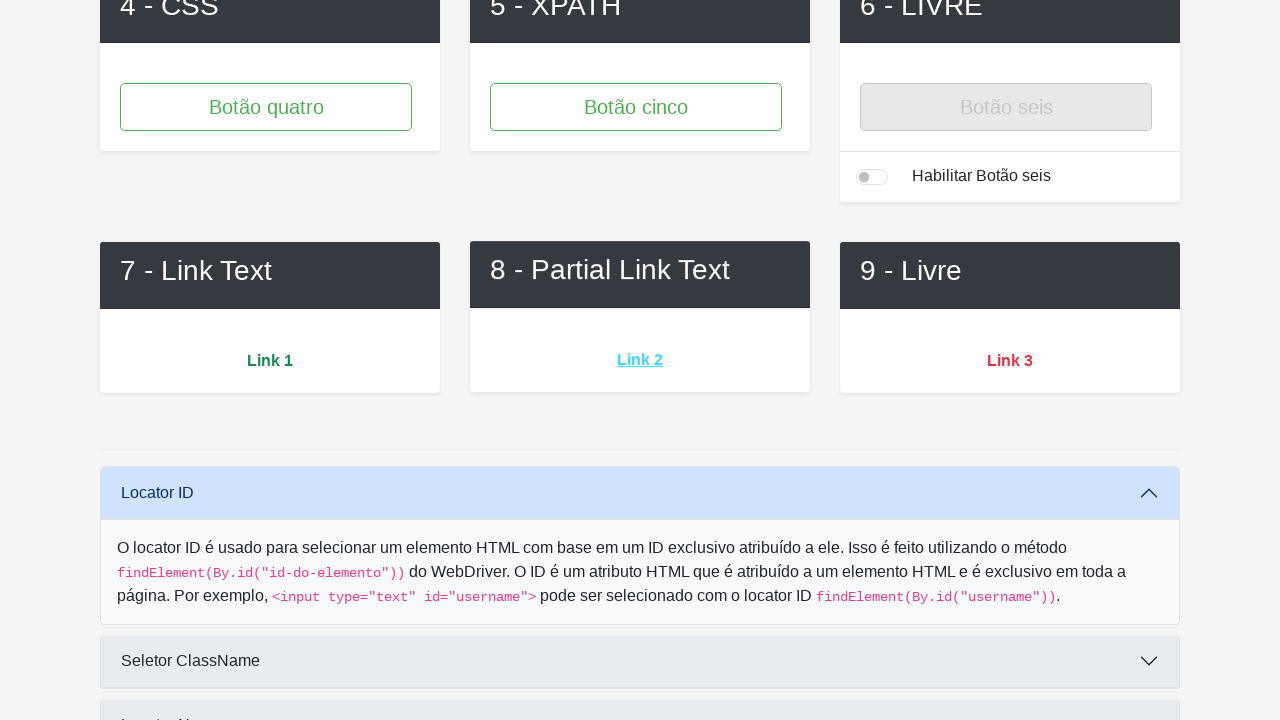

Alert accepted
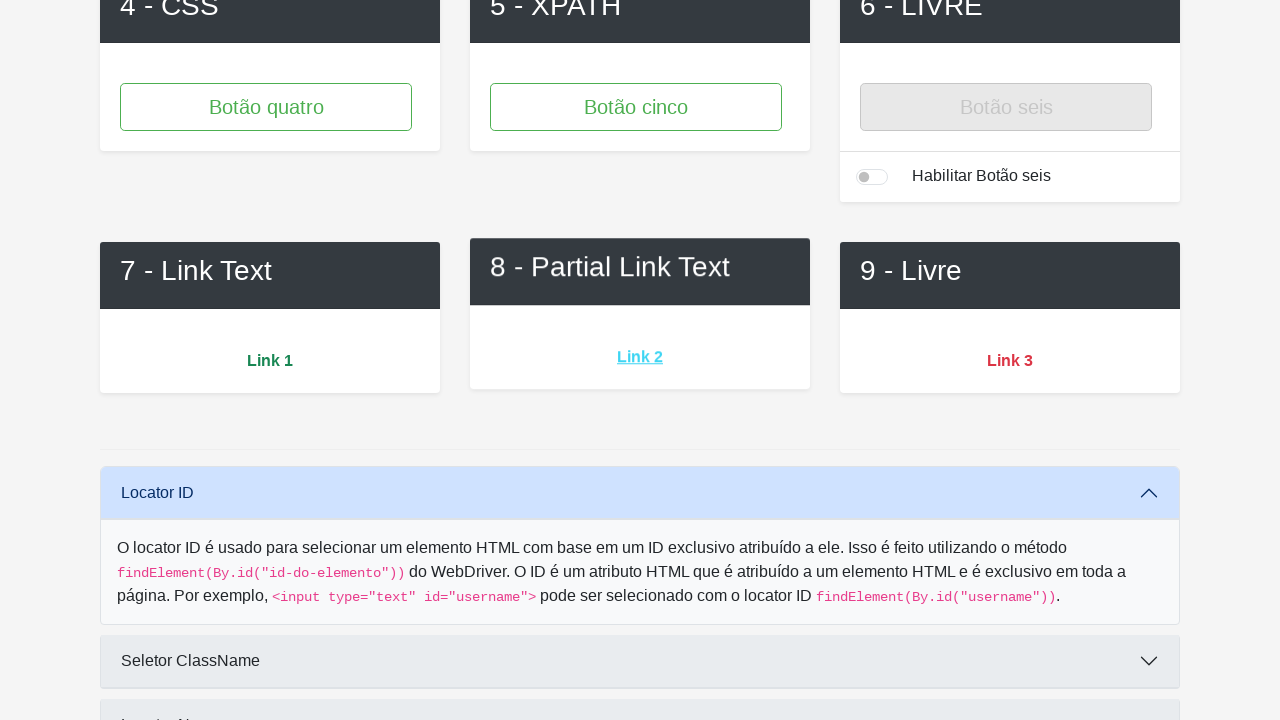

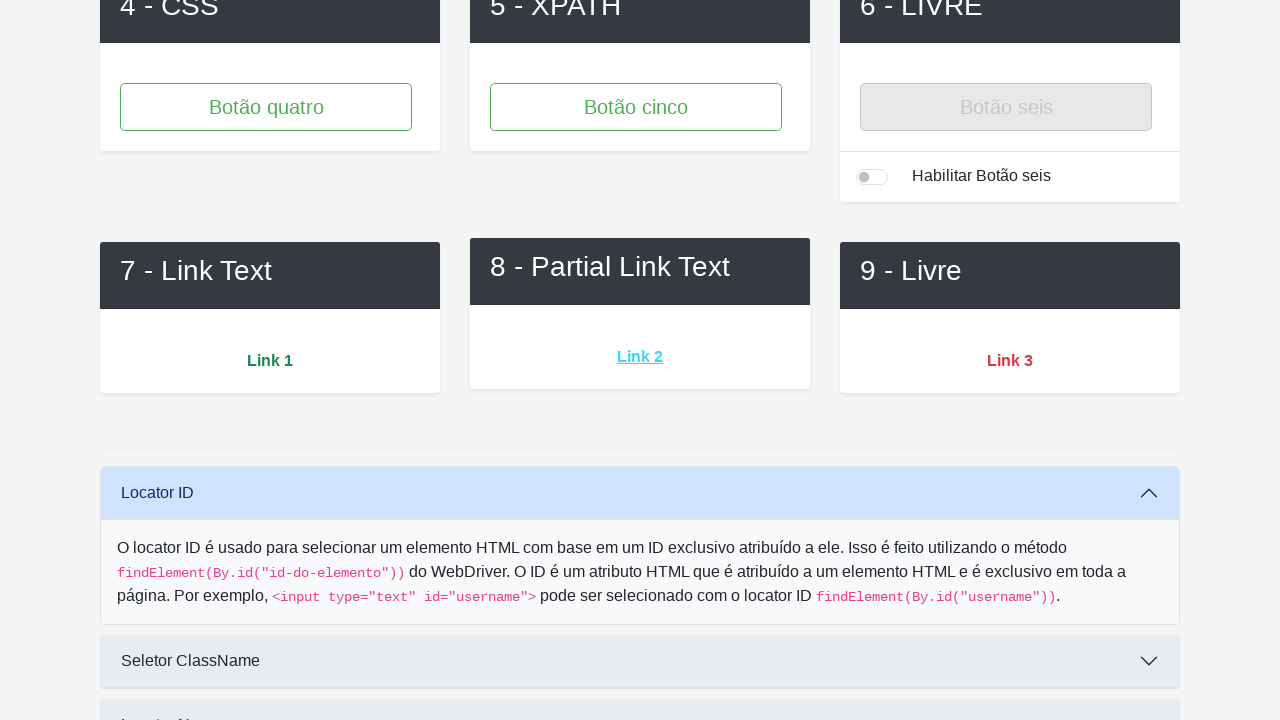